Tests JavaScript alert handling by clicking a button to trigger an alert, accepting it, and verifying the success message

Starting URL: https://practice.cydeo.com/javascript_alerts

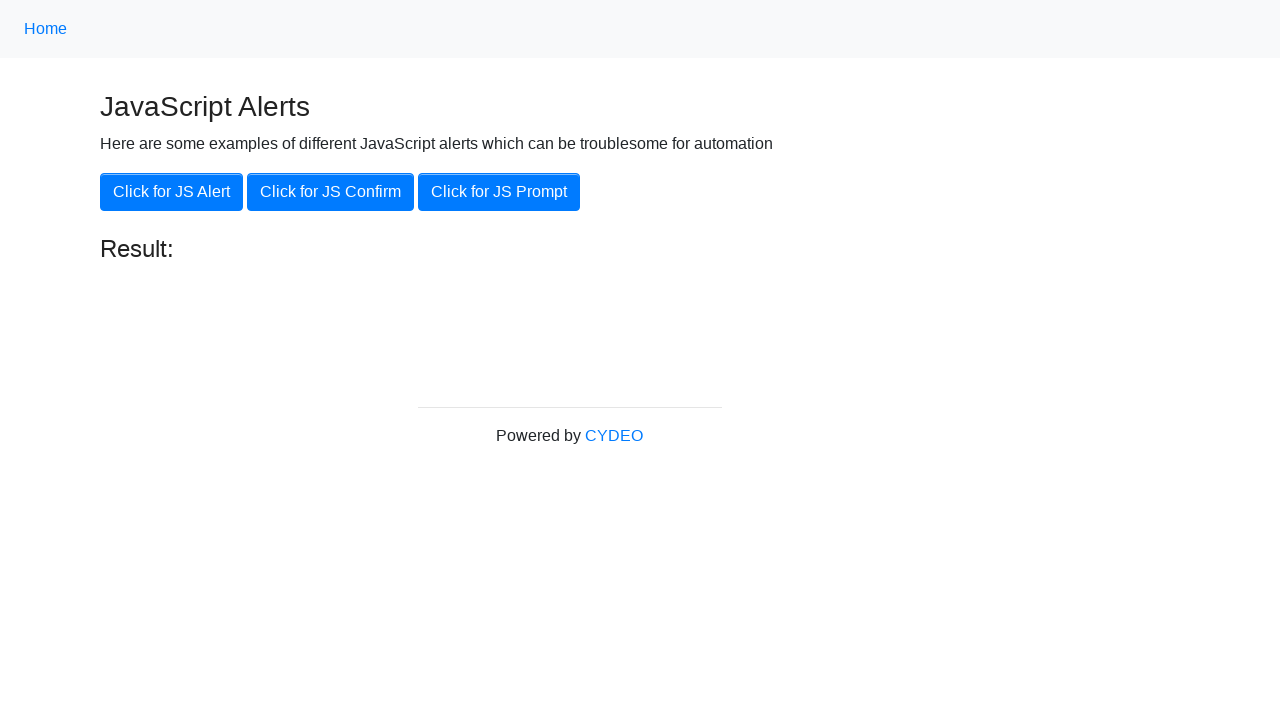

Clicked 'Click for JS Alert' button to trigger JavaScript alert at (172, 192) on xpath=//button[.='Click for JS Alert']
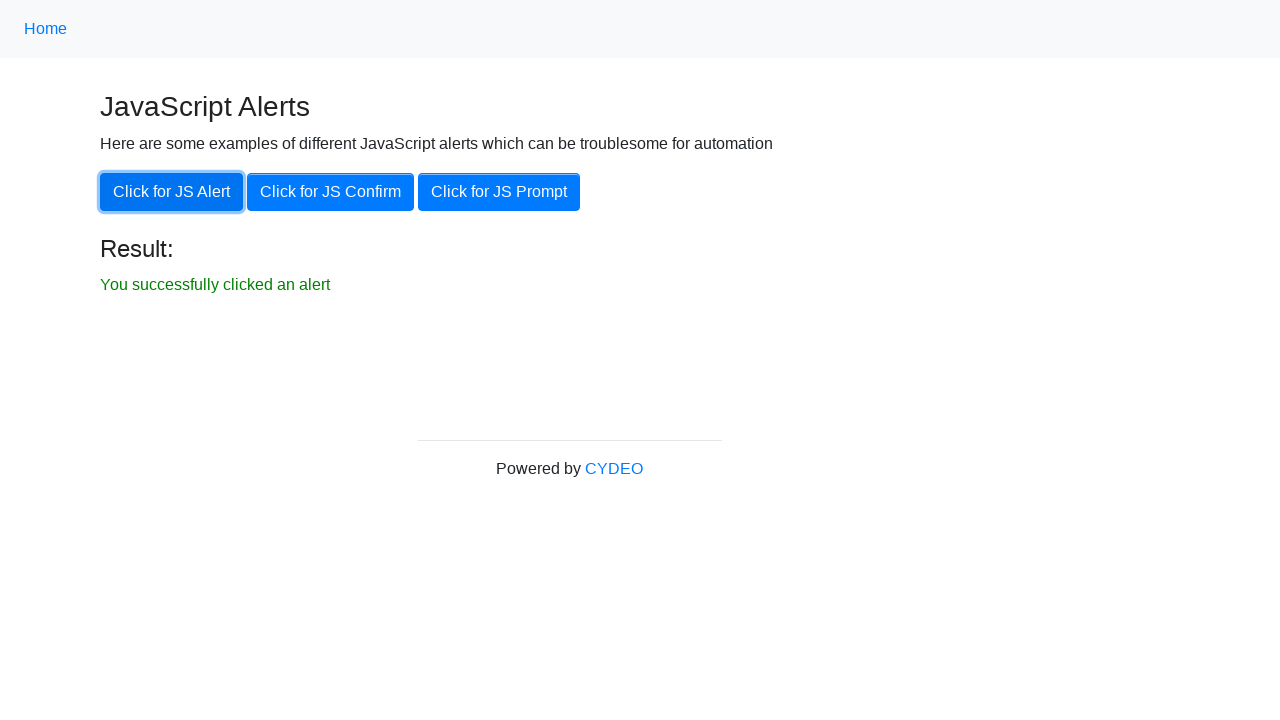

Set up dialog handler to accept alerts
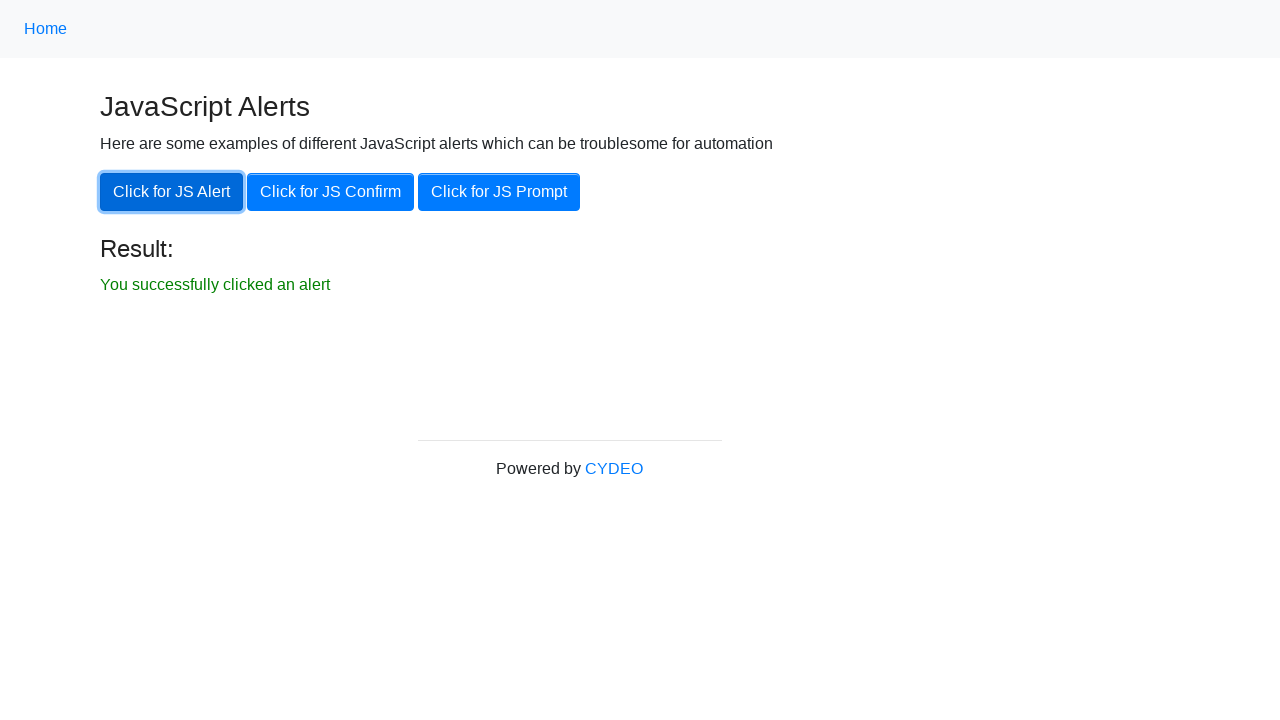

Clicked 'Click for JS Alert' button again to trigger alert with handler active at (172, 192) on xpath=//button[.='Click for JS Alert']
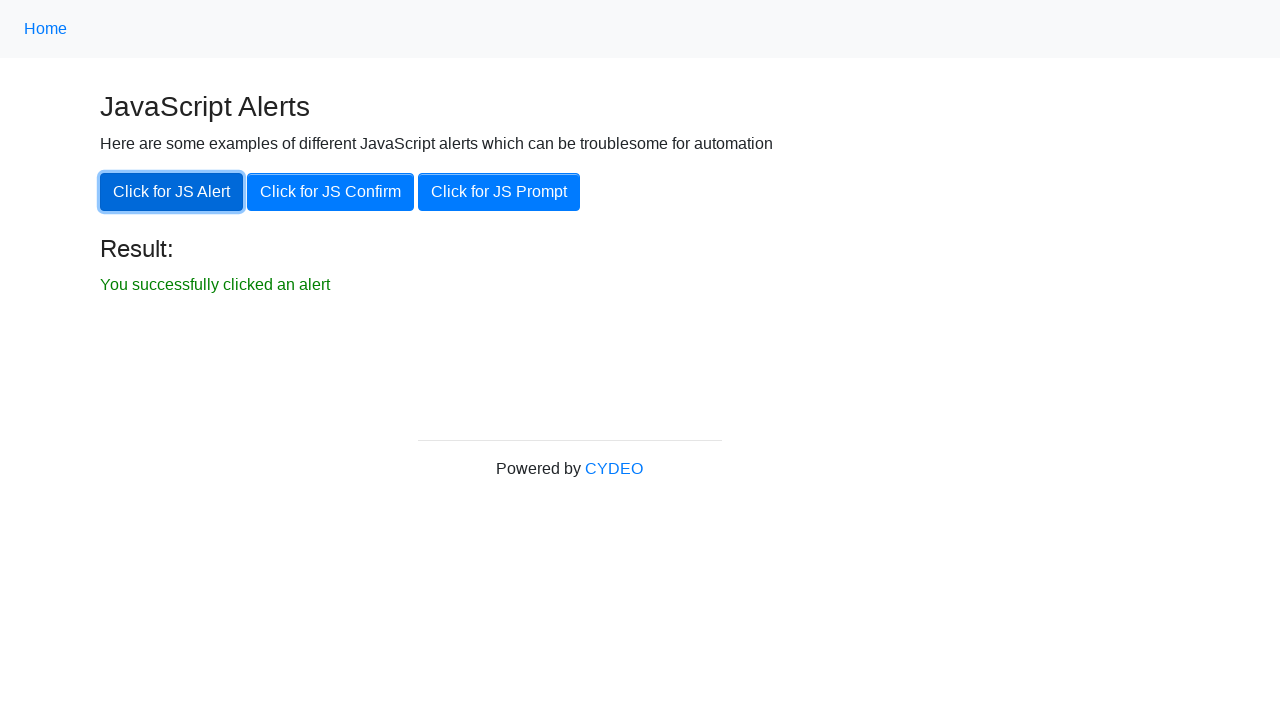

Result element loaded and became visible
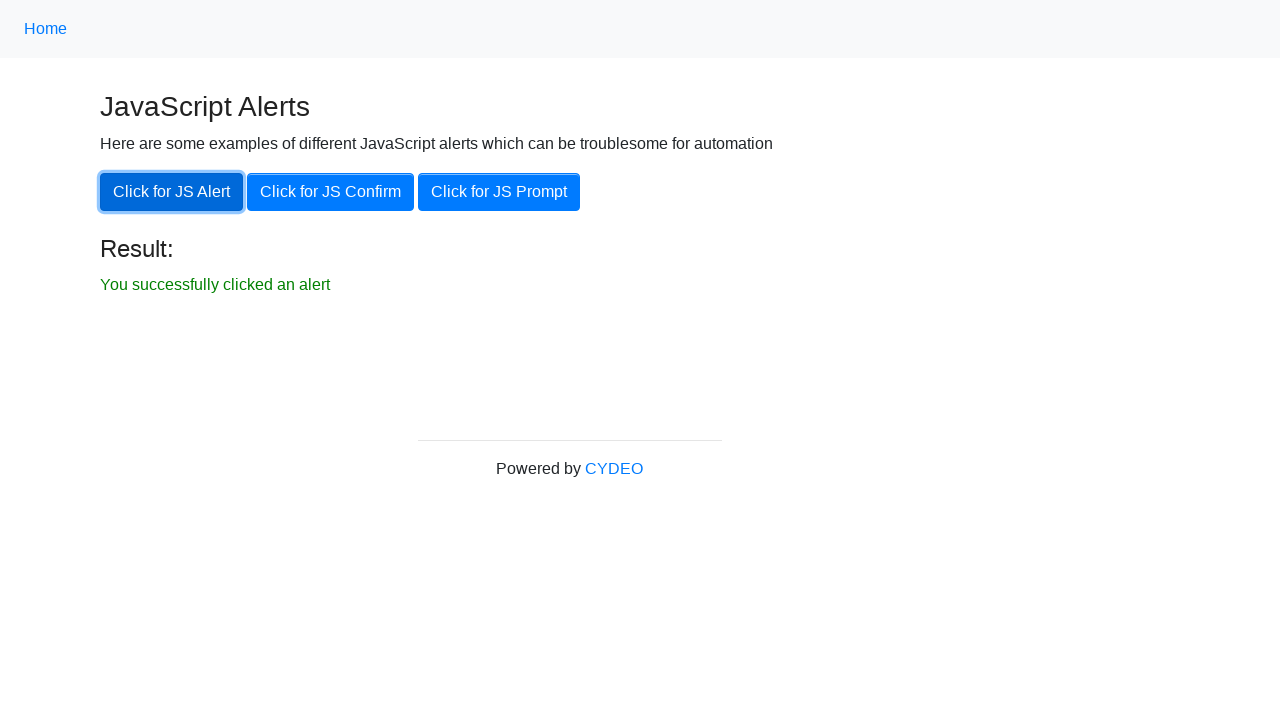

Located result element
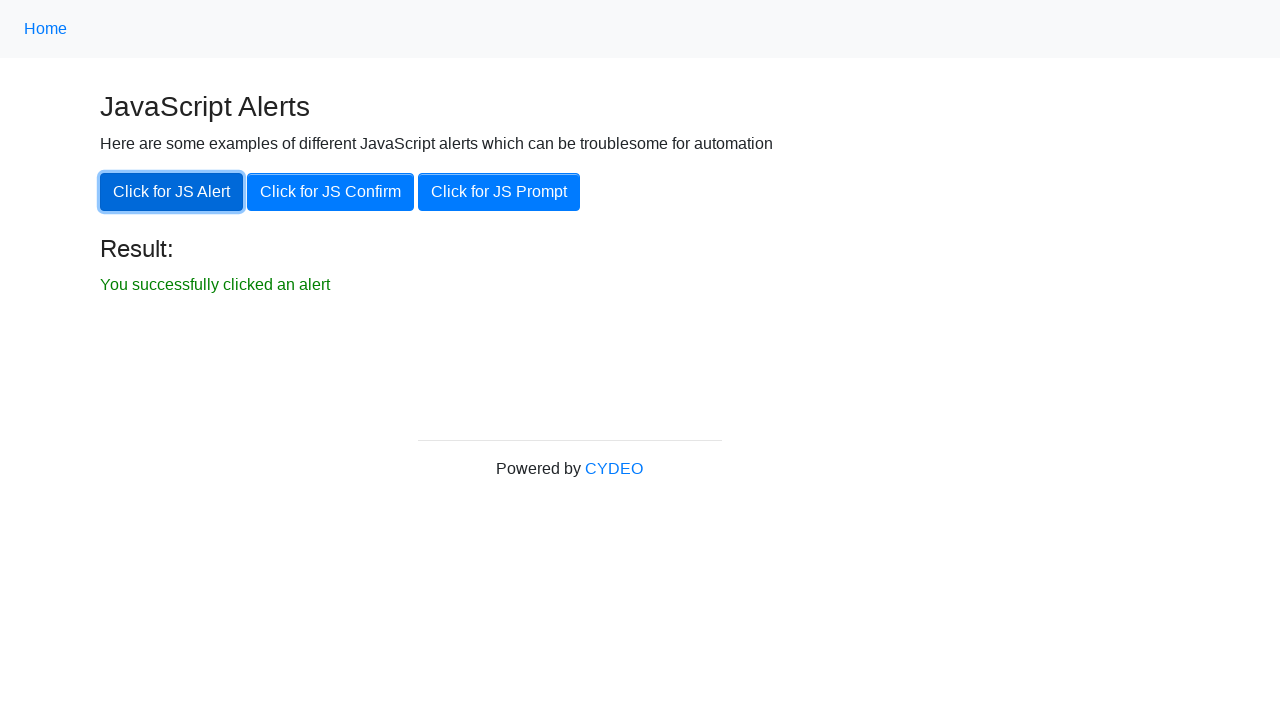

Verified result element is visible
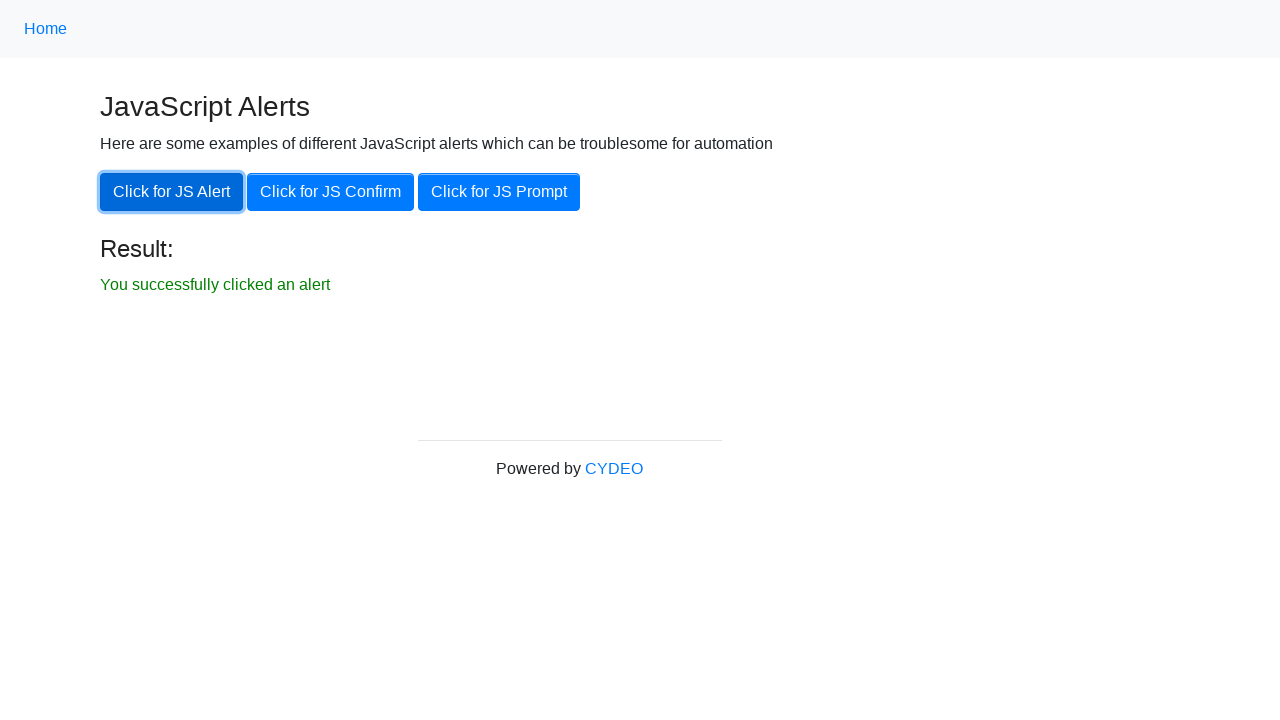

Verified result text matches 'You successfully clicked an alert'
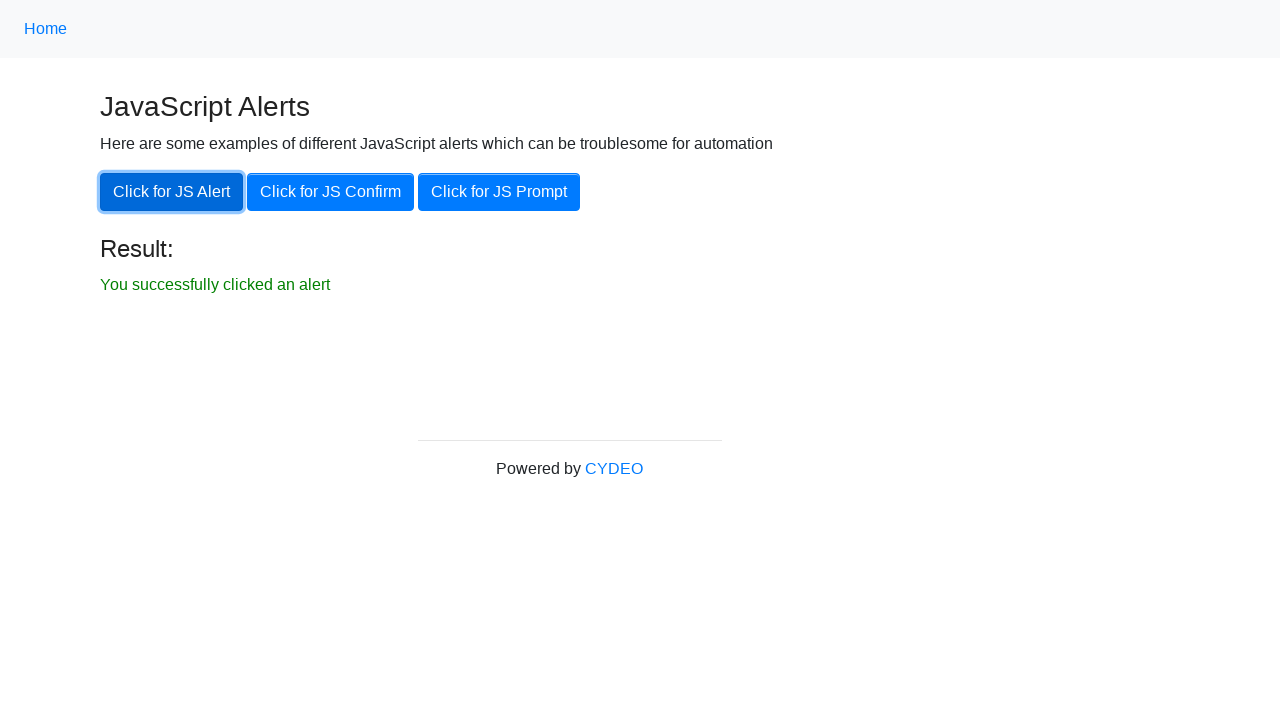

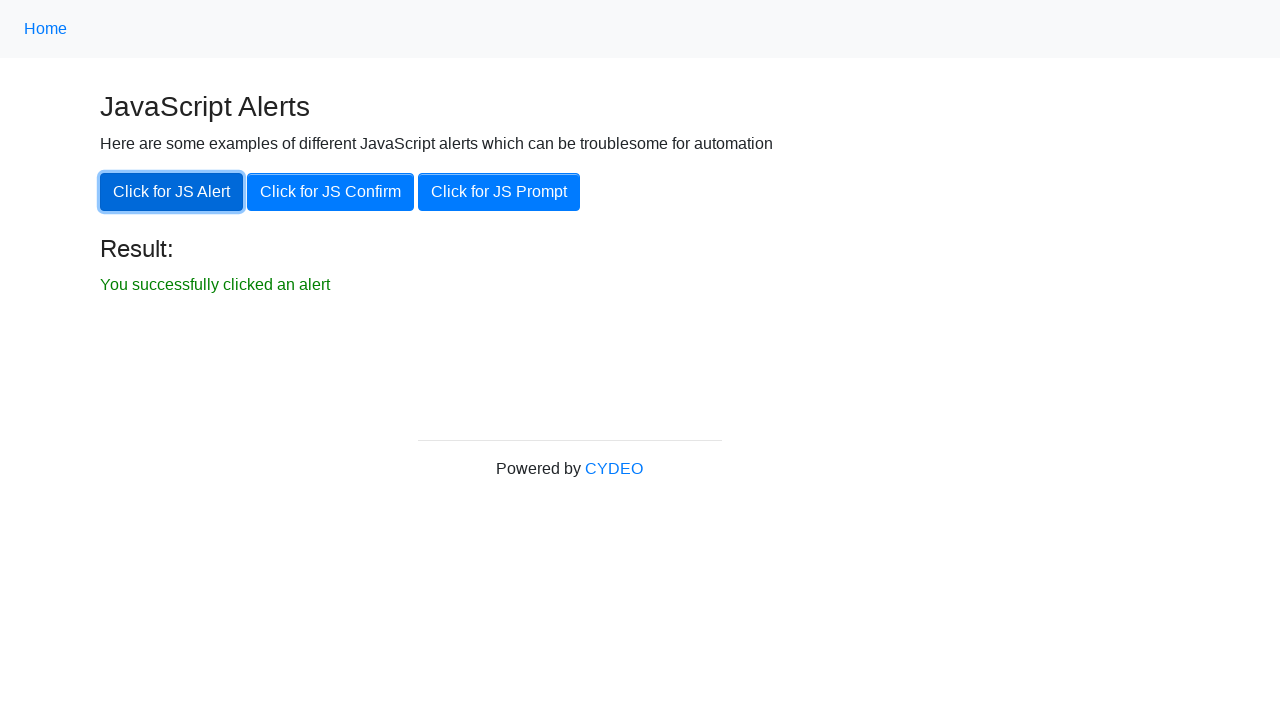